Tests double-click functionality by double-clicking a button and verifying the success message

Starting URL: https://demoqa.com/buttons

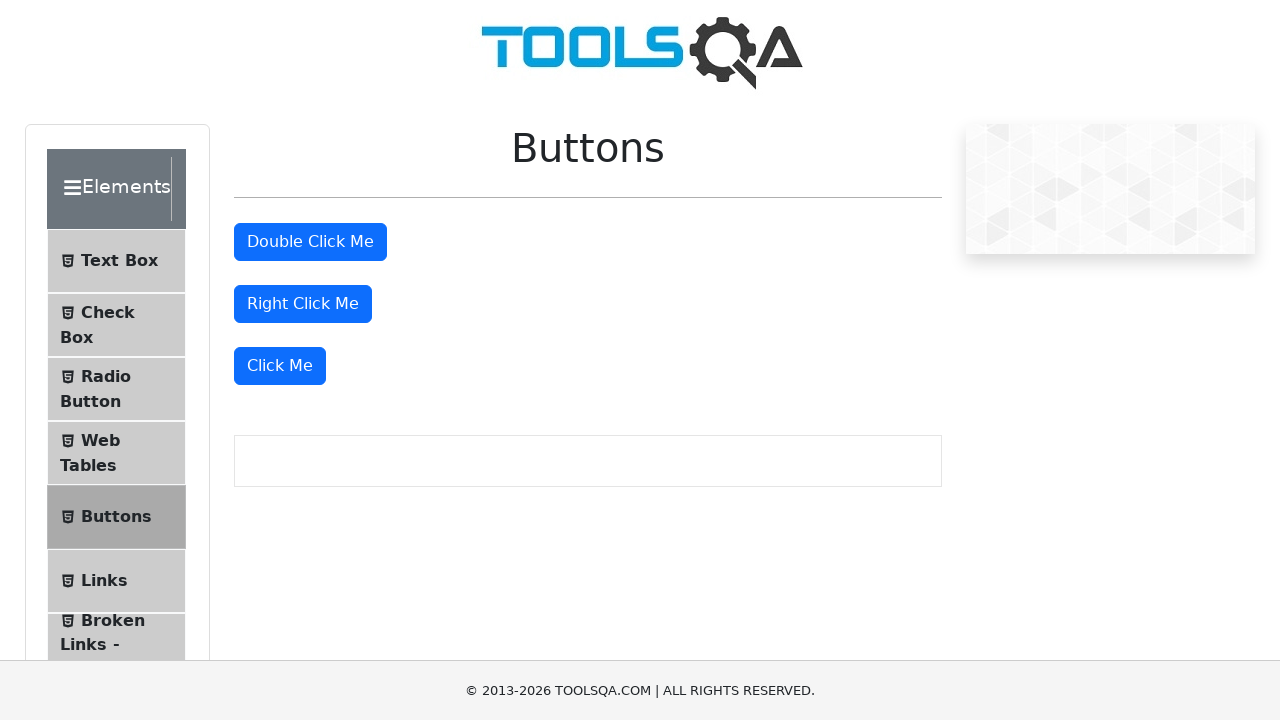

Double-clicked the double click button at (310, 242) on #doubleClickBtn
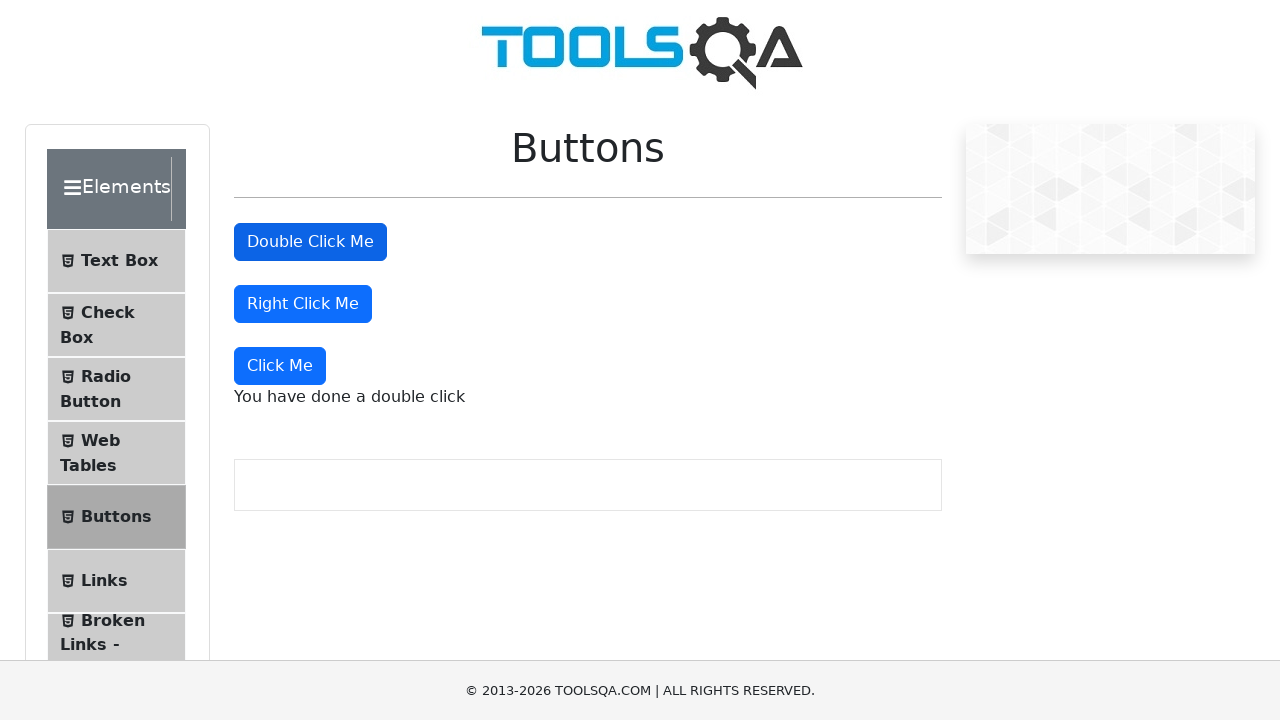

Located the double click success message element
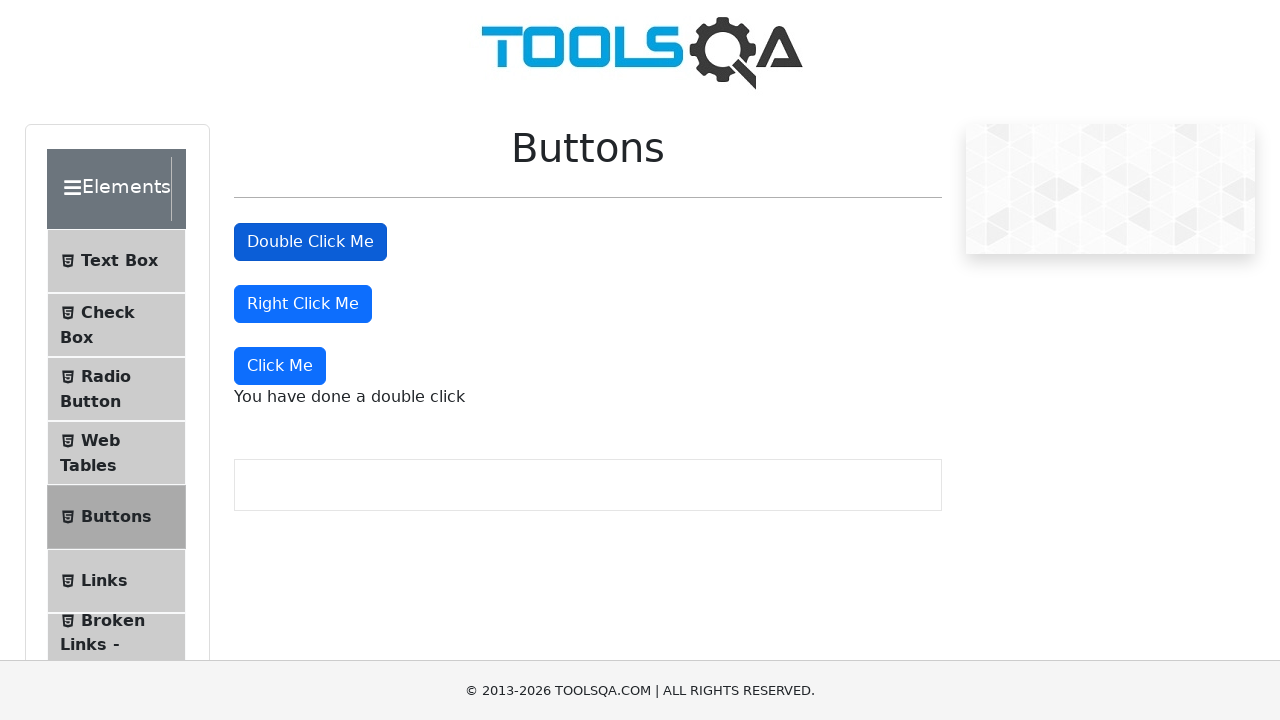

Verified success message displays 'You have done a double click'
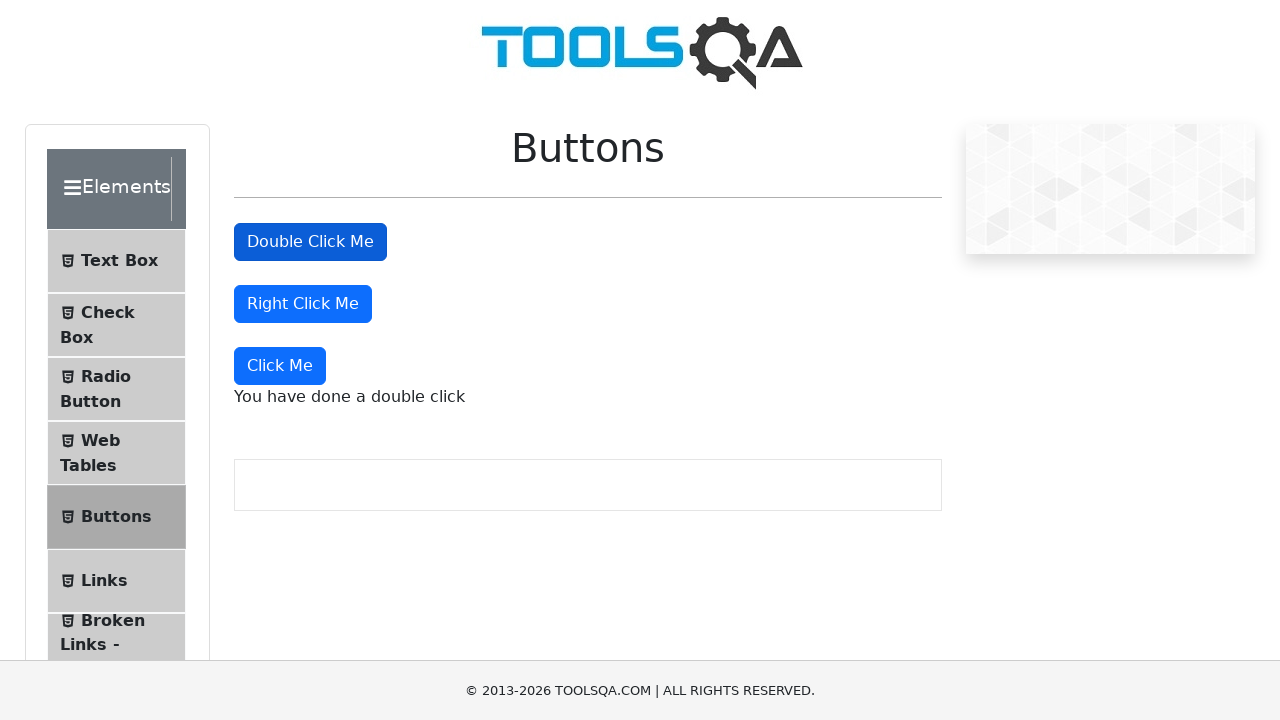

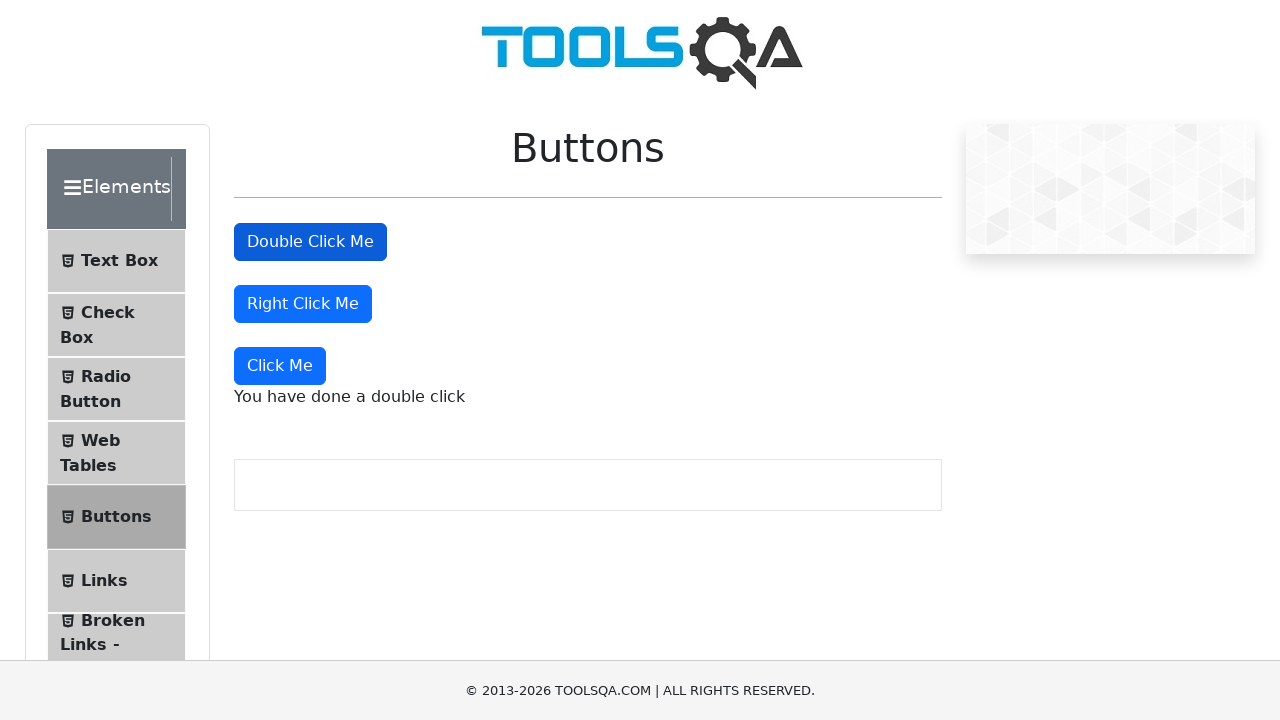